Navigates to MakeMyTrip website and verifies the URL contains "makemytrip"

Starting URL: https://www.makemytrip.com/

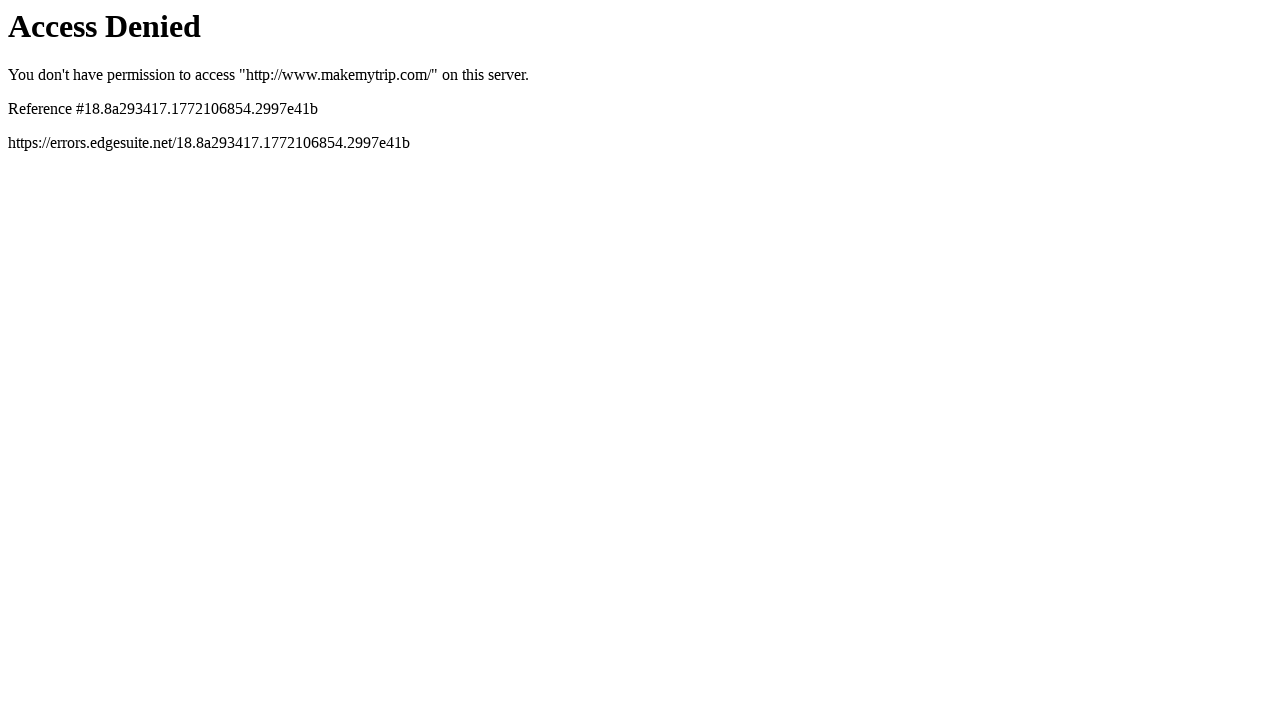

Navigated to MakeMyTrip website
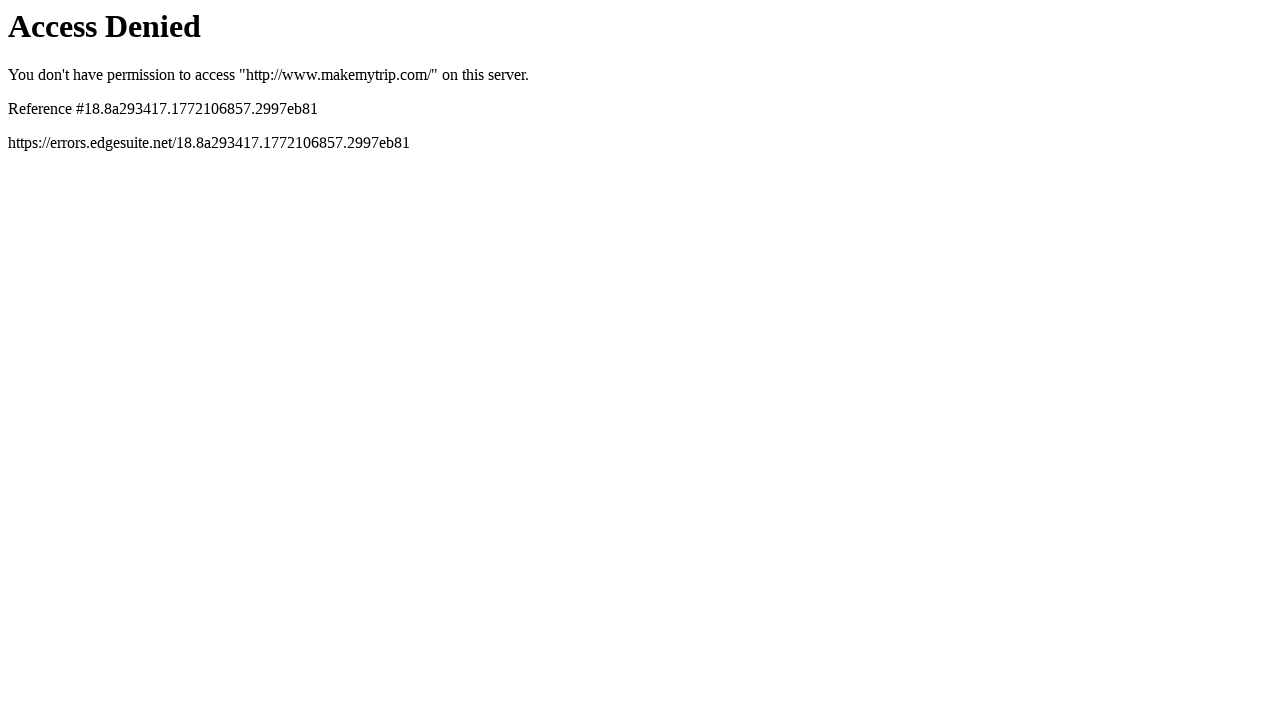

Retrieved current URL from page
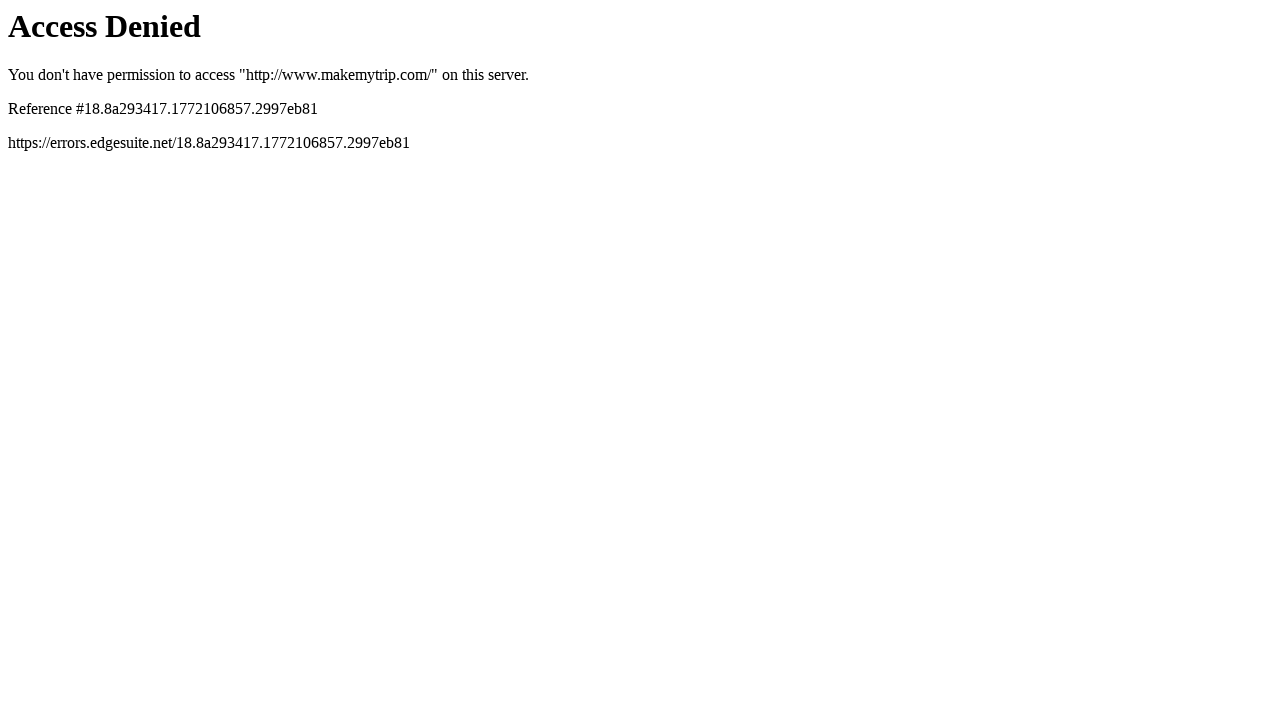

Test case 01: Passed - URL contains 'makemytrip'
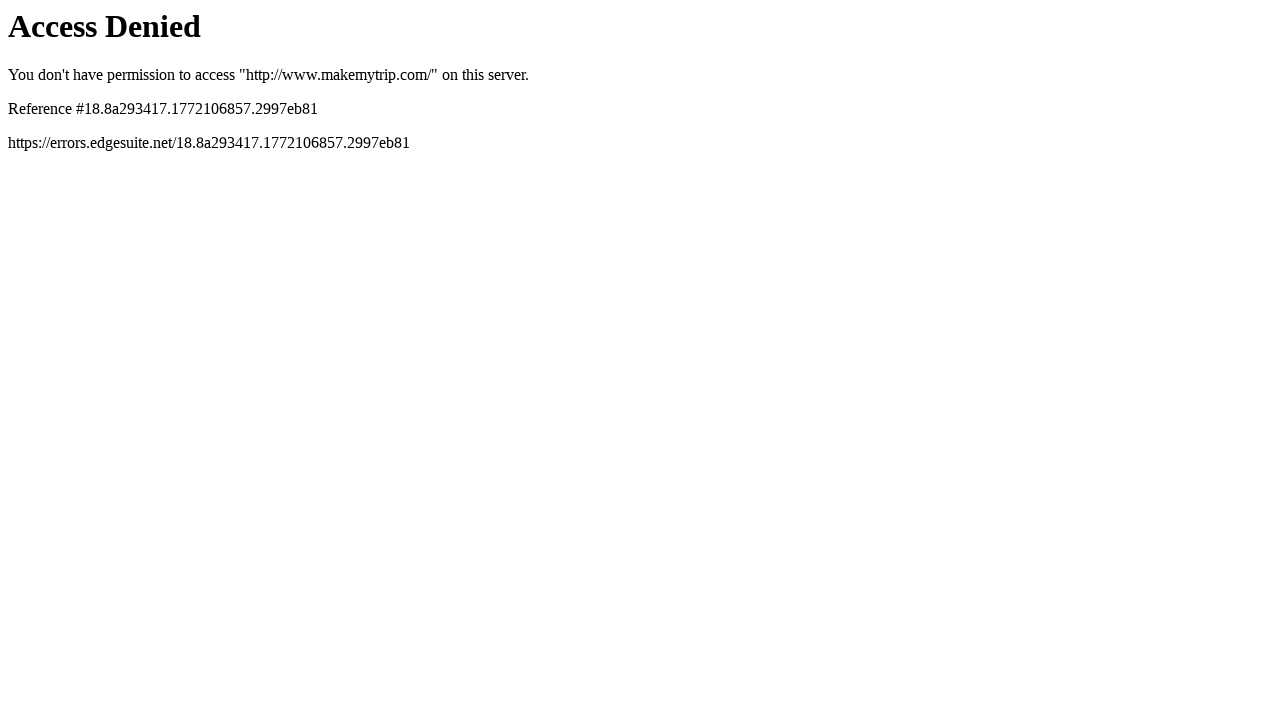

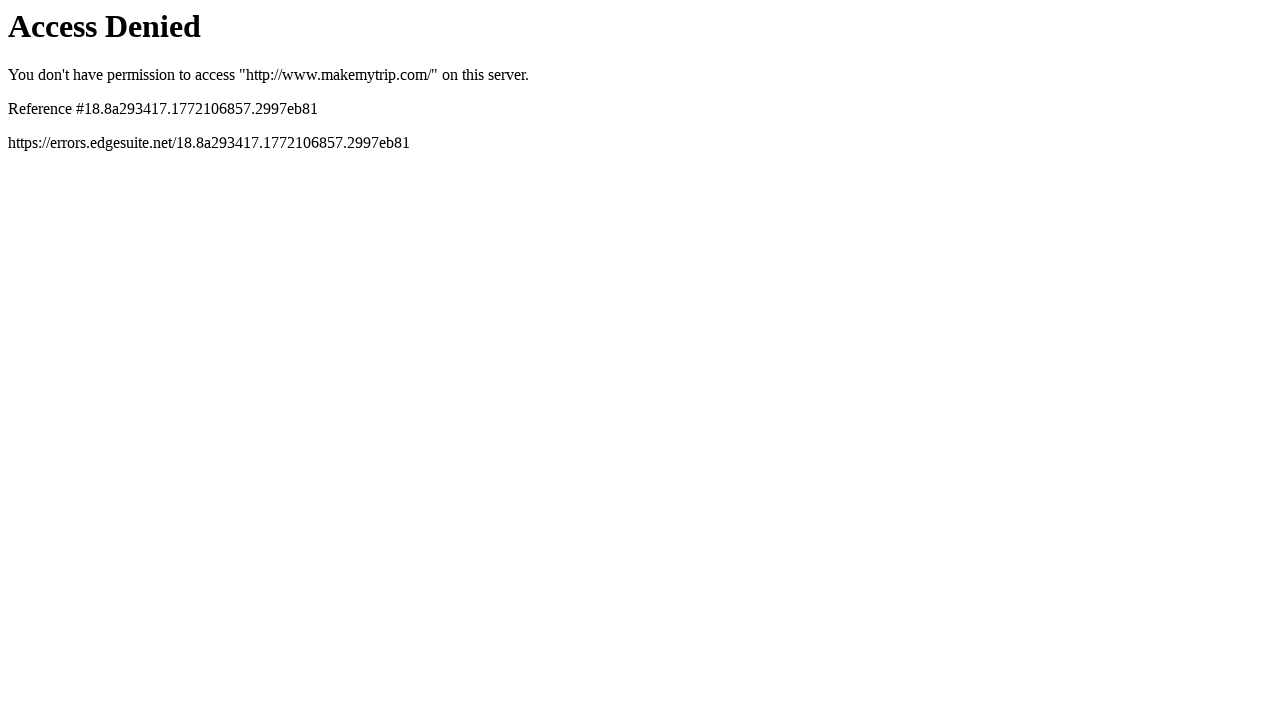